Tests dropdown selection functionality by selecting an option and verifying it was selected correctly

Starting URL: http://the-internet.herokuapp.com/dropdown

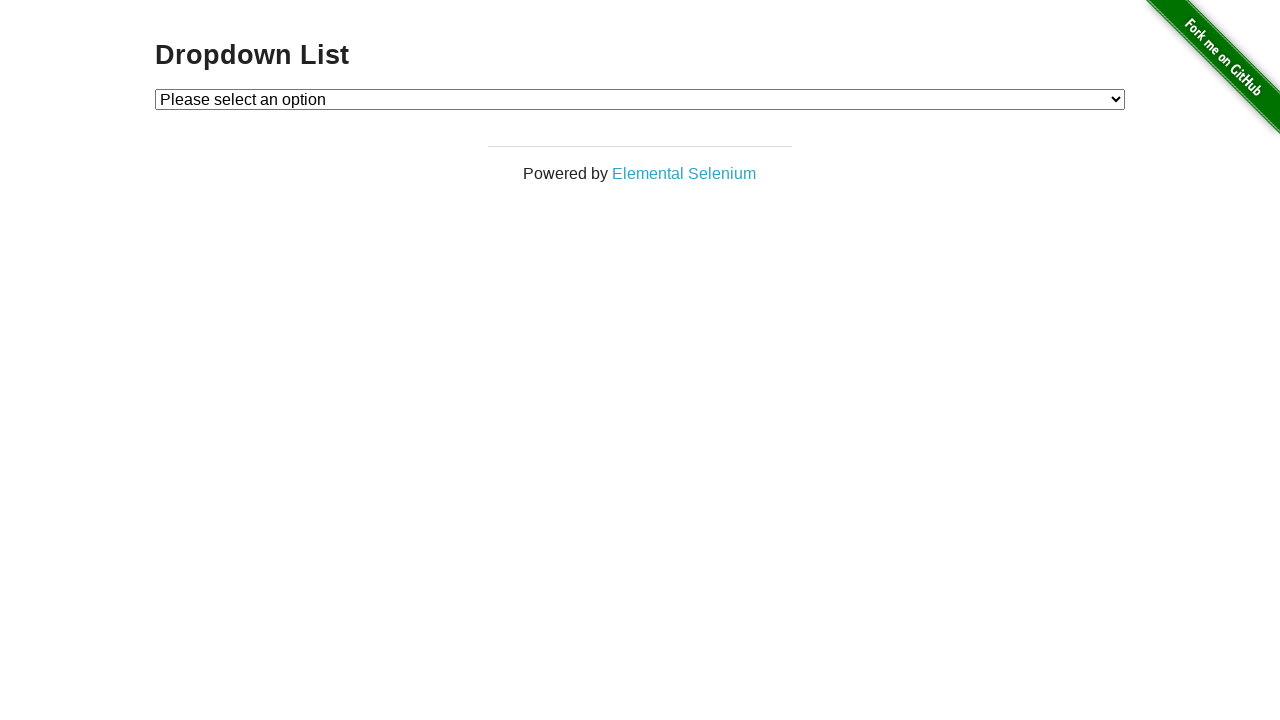

Selected 'Option 1' from the dropdown on #dropdown
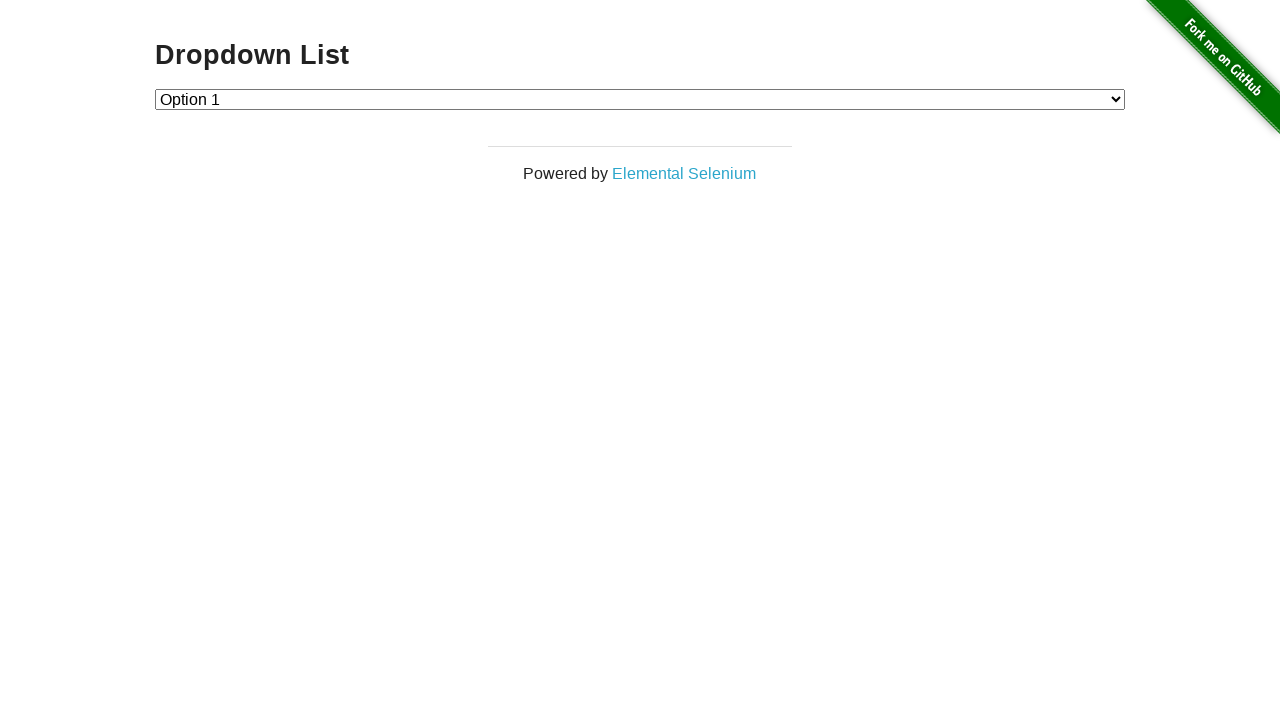

Retrieved the selected dropdown value
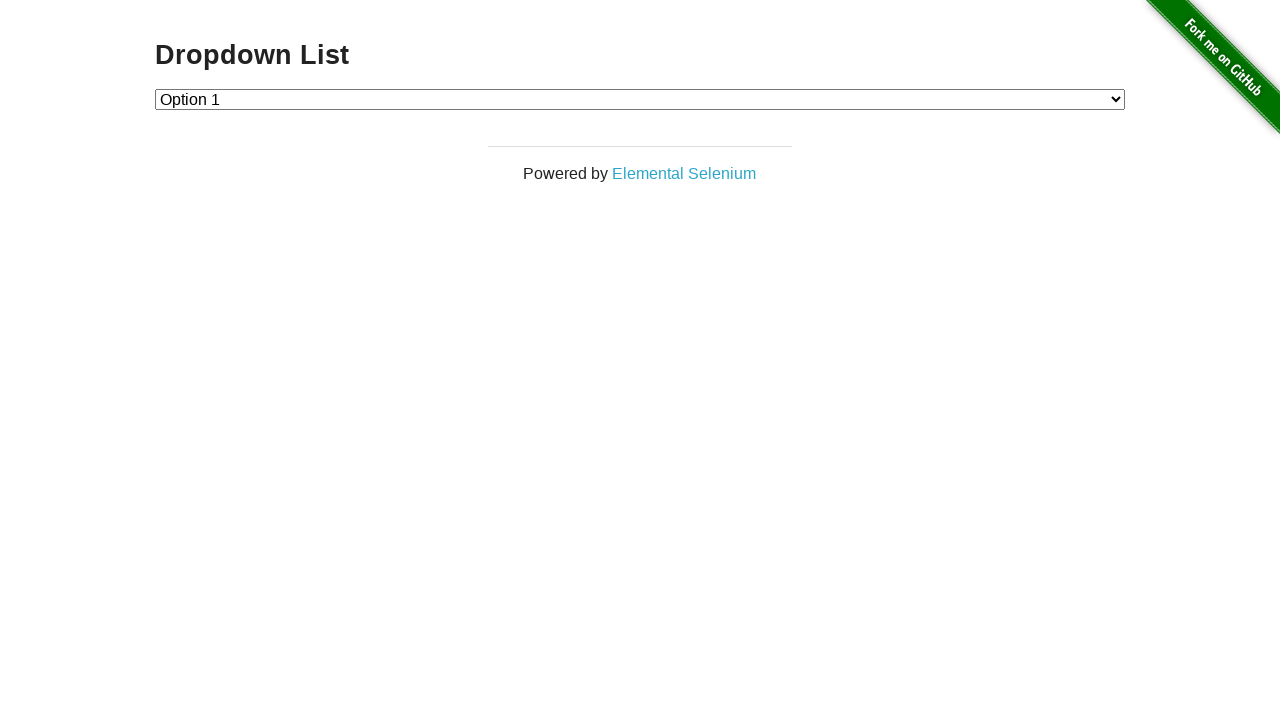

Verified that the selected value is '1'
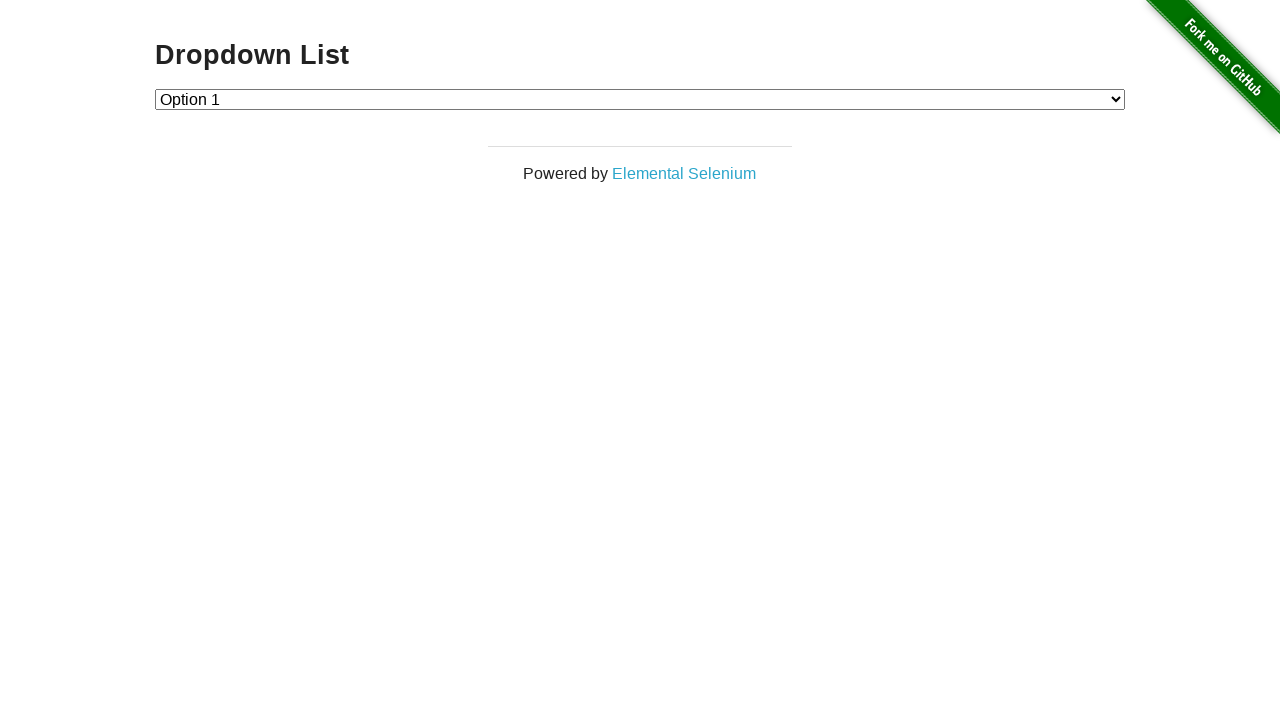

Retrieved all dropdown options
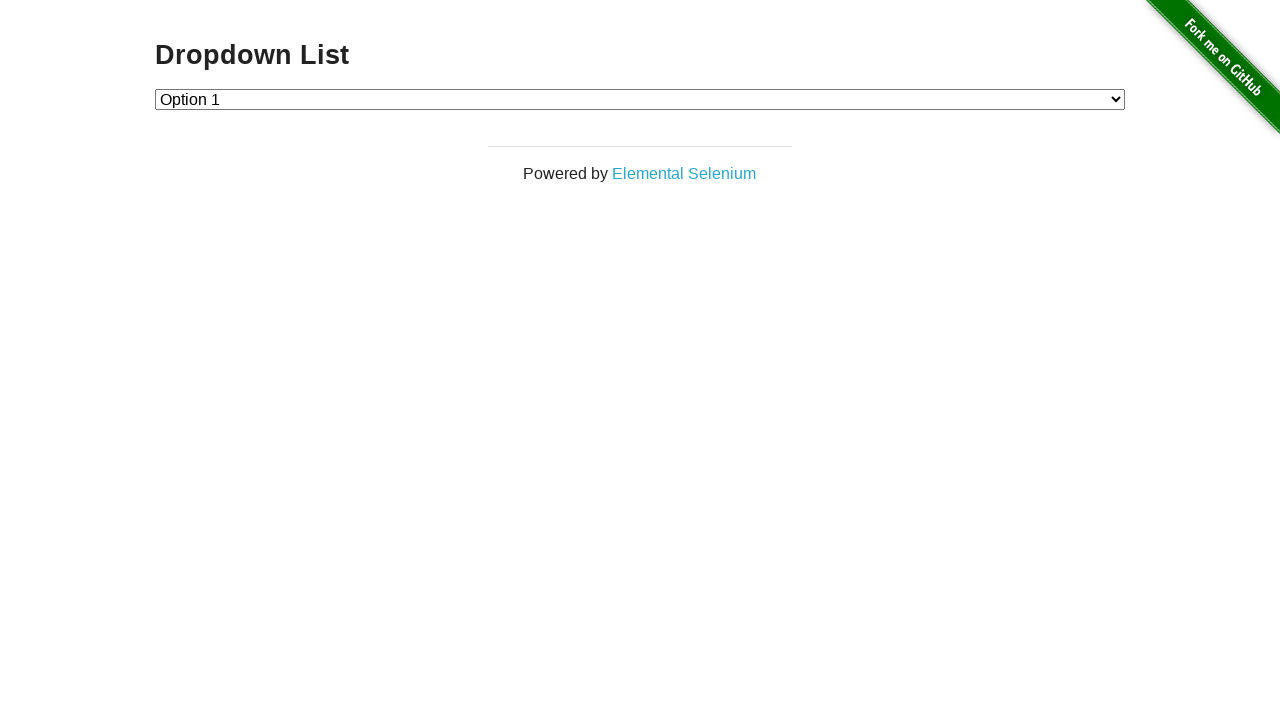

Printed option text content and enabled status: 'Please select an option'
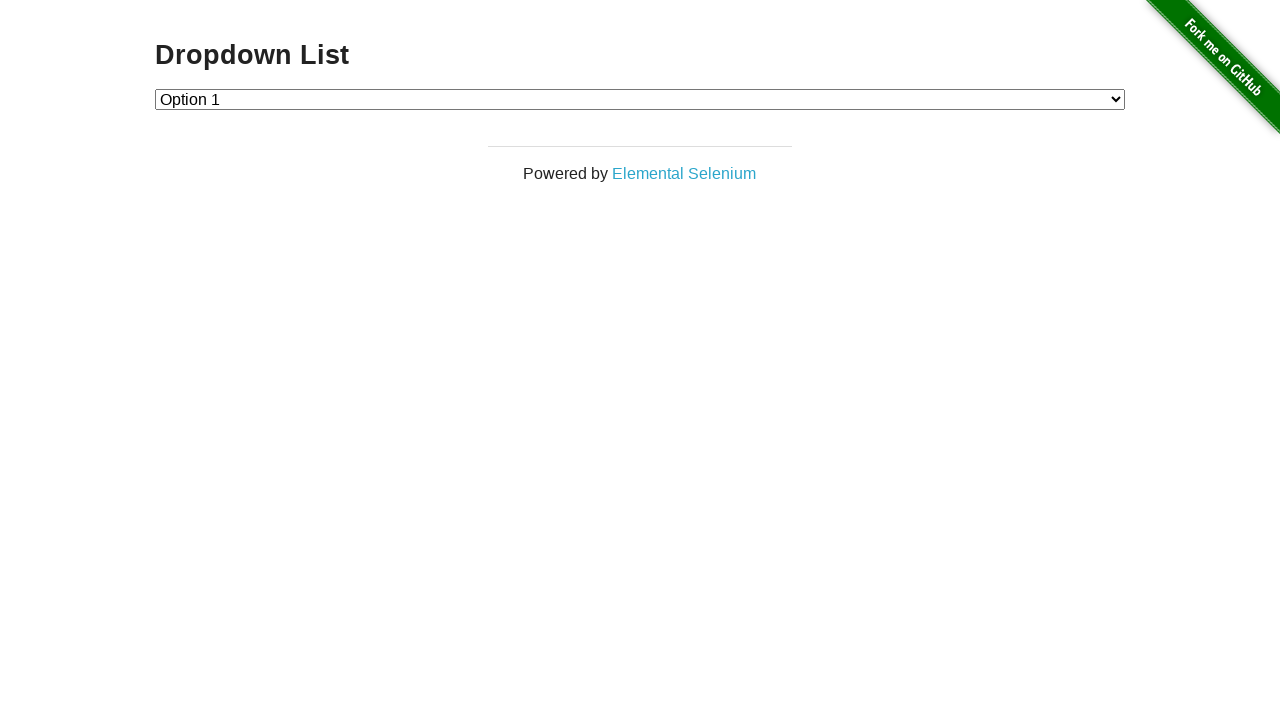

Printed option text content and enabled status: 'Option 1'
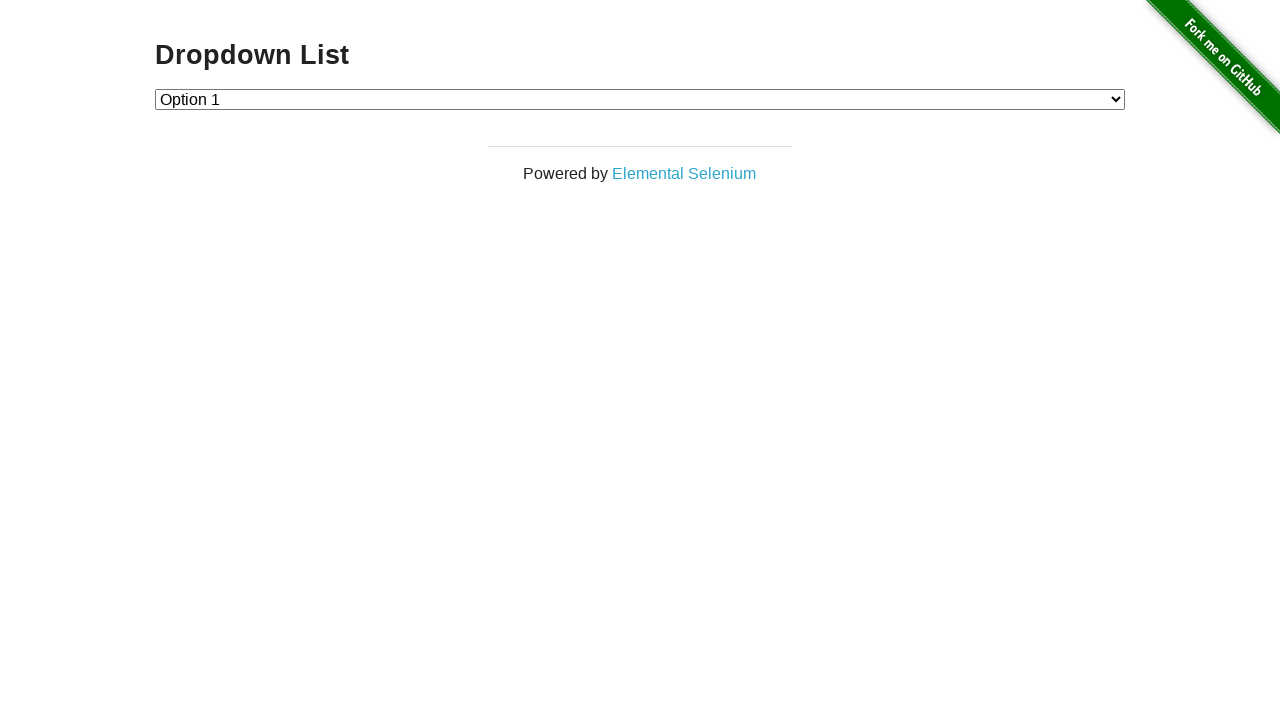

Printed option text content and enabled status: 'Option 2'
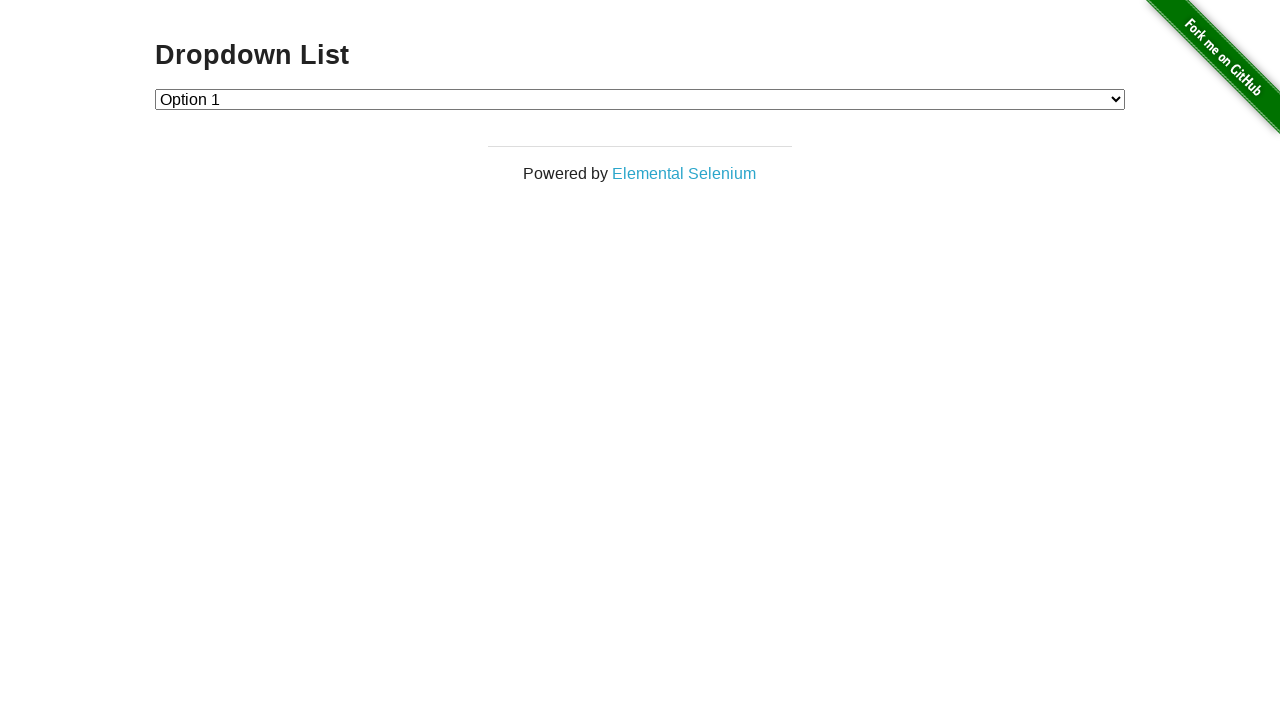

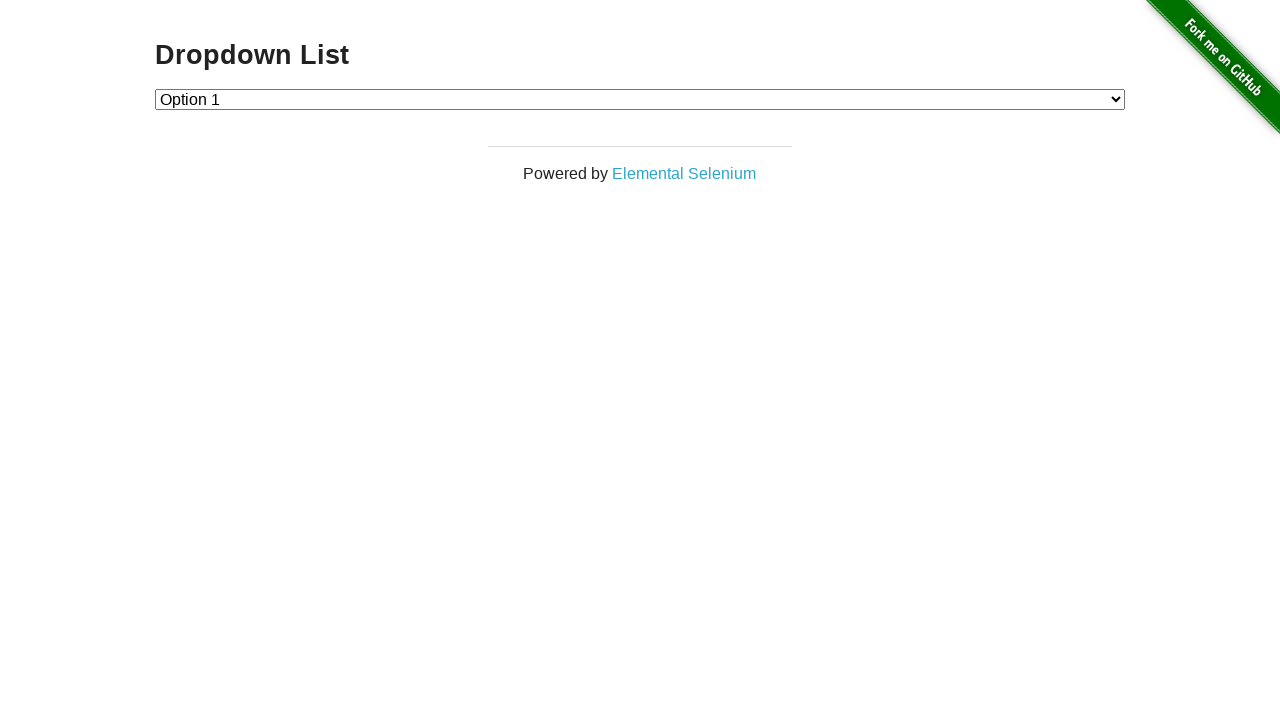